Tests that validation errors disappear when business form fields are filled with valid data

Starting URL: http://qa-test-v1.s3-website-ap-southeast-2.amazonaws.com/

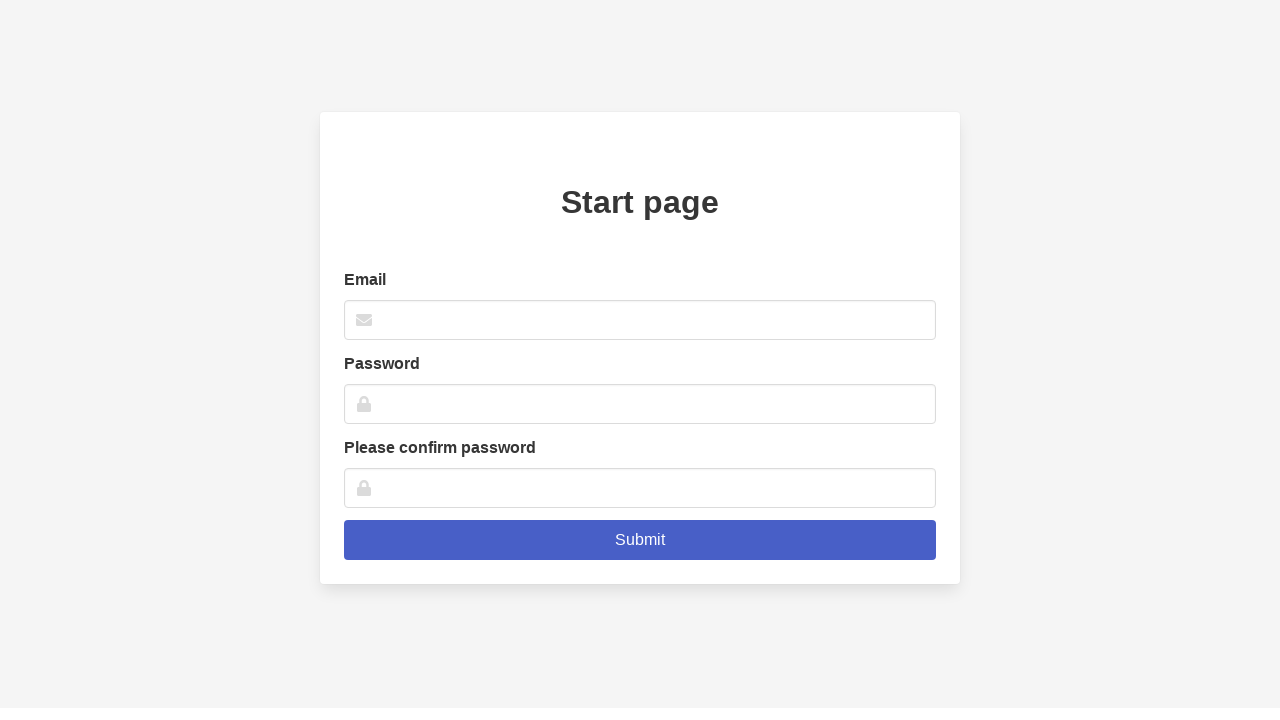

Clicked on email input field at (640, 320) on xpath=//*[@id='root']/div/div/div/div/div/form/div[1]/div/input
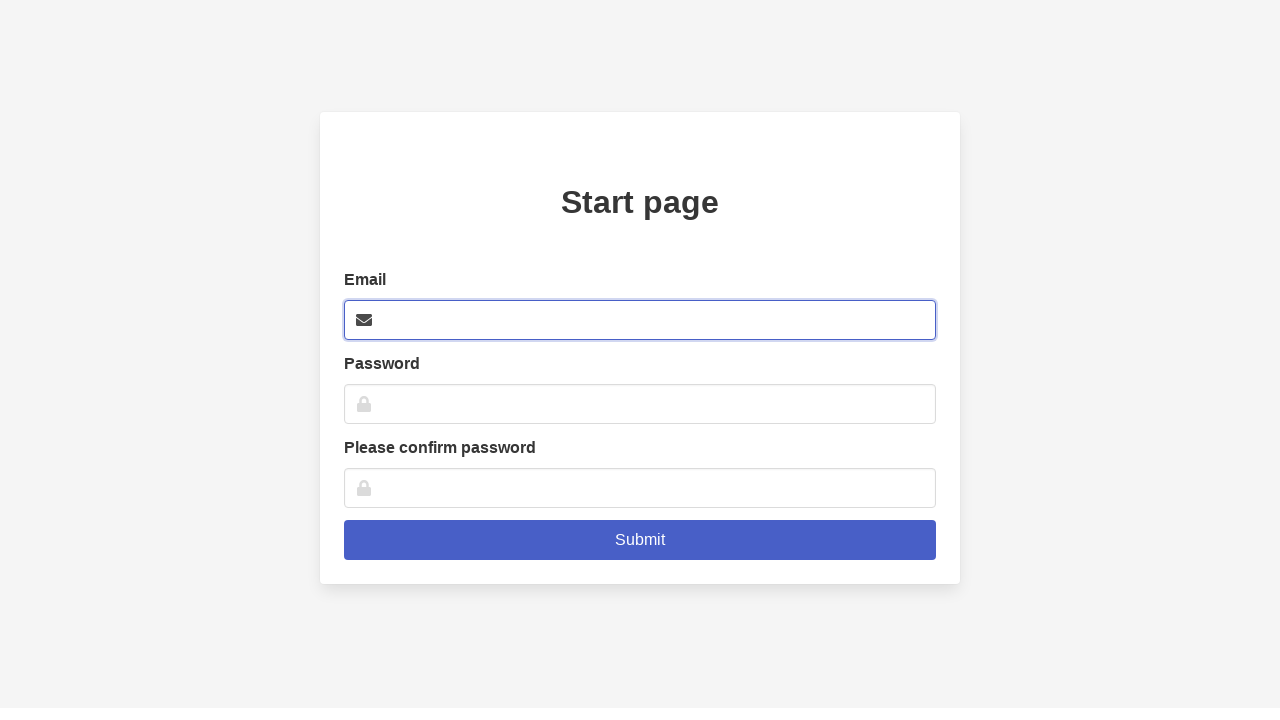

Filled email field with 'testaccount@email.com' on xpath=//*[@id='root']/div/div/div/div/div/form/div[1]/div/input
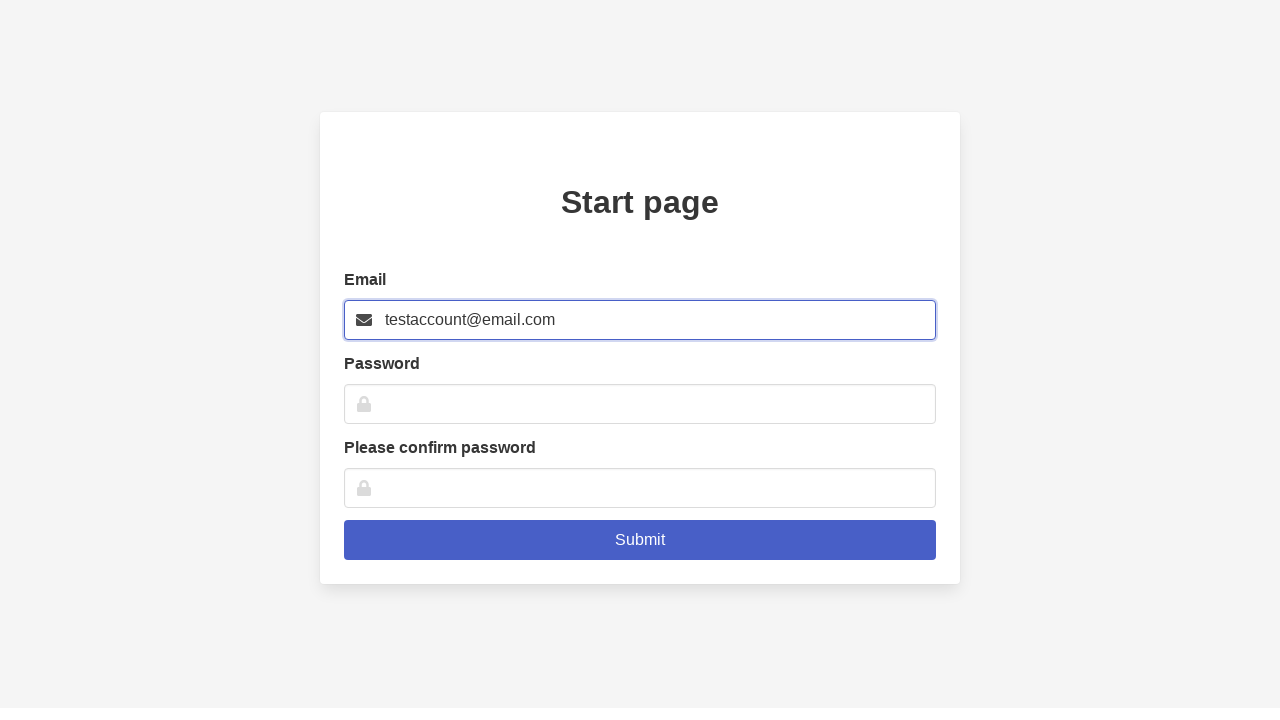

Clicked on password input field at (640, 404) on xpath=//*[@id='root']/div/div/div/div/div/form/div[2]/div/input
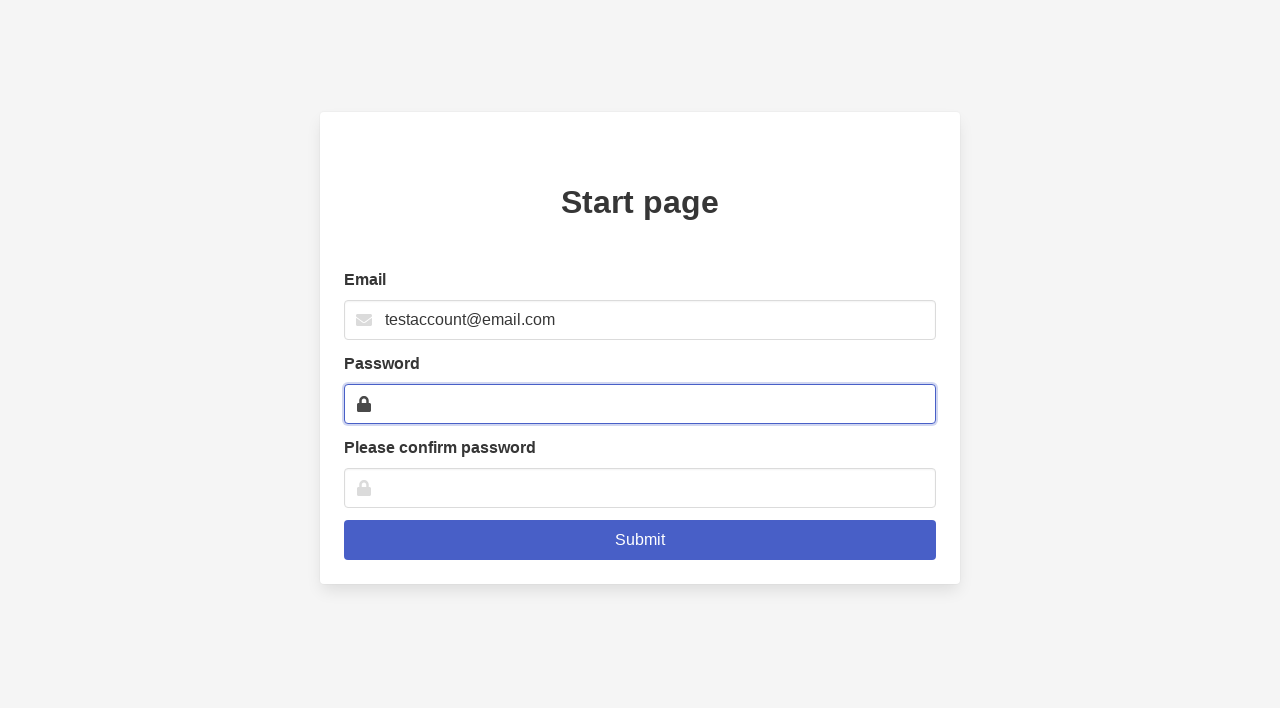

Filled password field with 'TestPassword321' on xpath=//*[@id='root']/div/div/div/div/div/form/div[2]/div/input
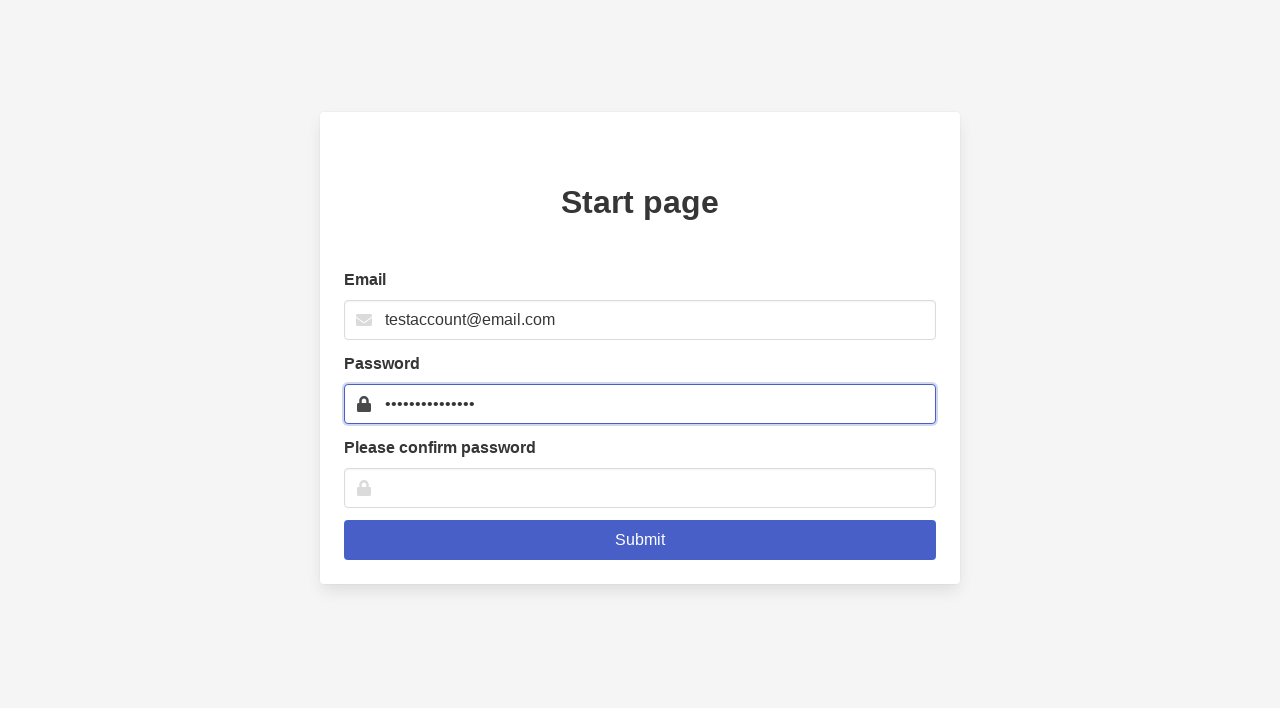

Clicked on confirm password input field at (640, 488) on xpath=//*[@id='root']/div/div/div/div/div/form/div[3]/div/input
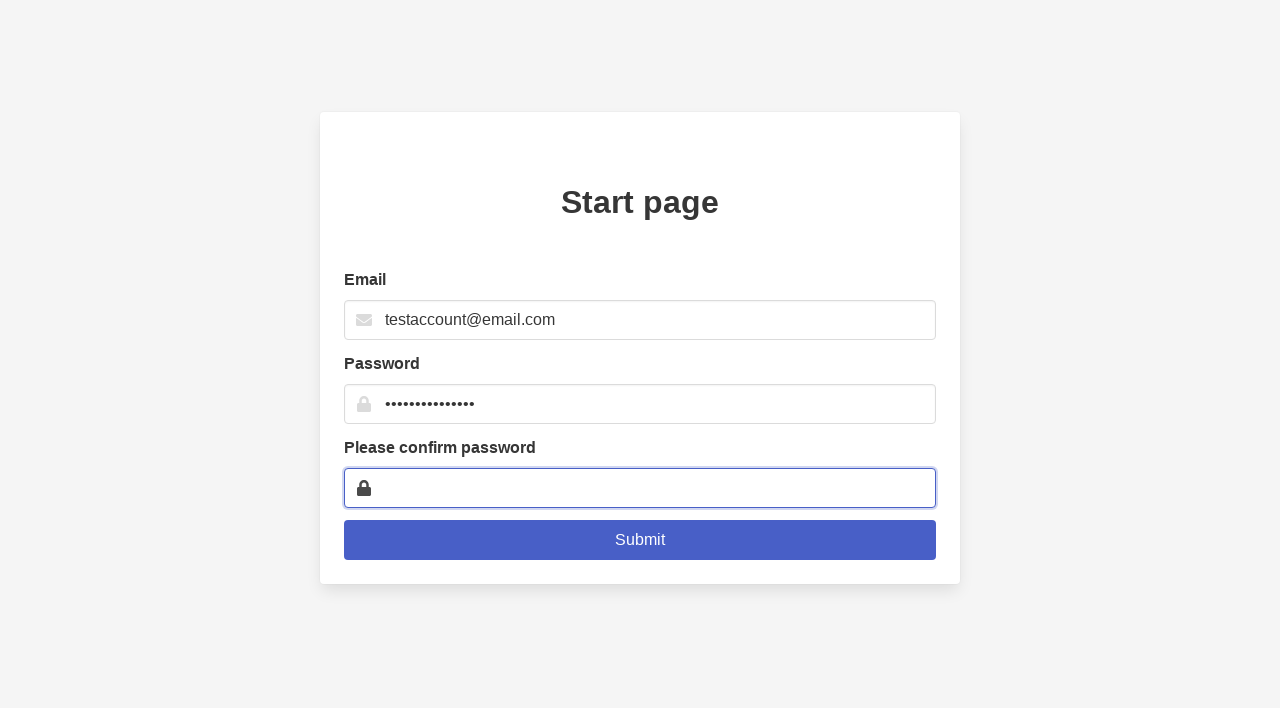

Filled confirm password field with 'TestPassword321' on xpath=//*[@id='root']/div/div/div/div/div/form/div[3]/div/input
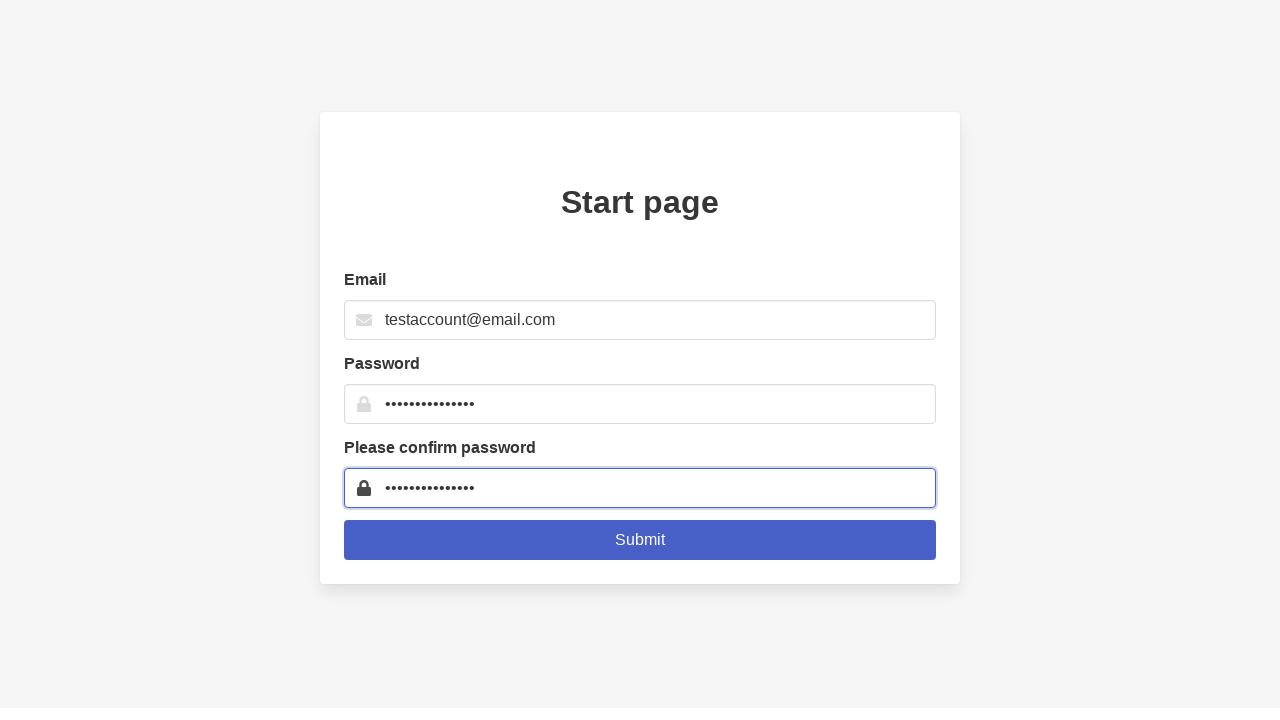

Clicked submit button to proceed to business details at (640, 540) on .is-link
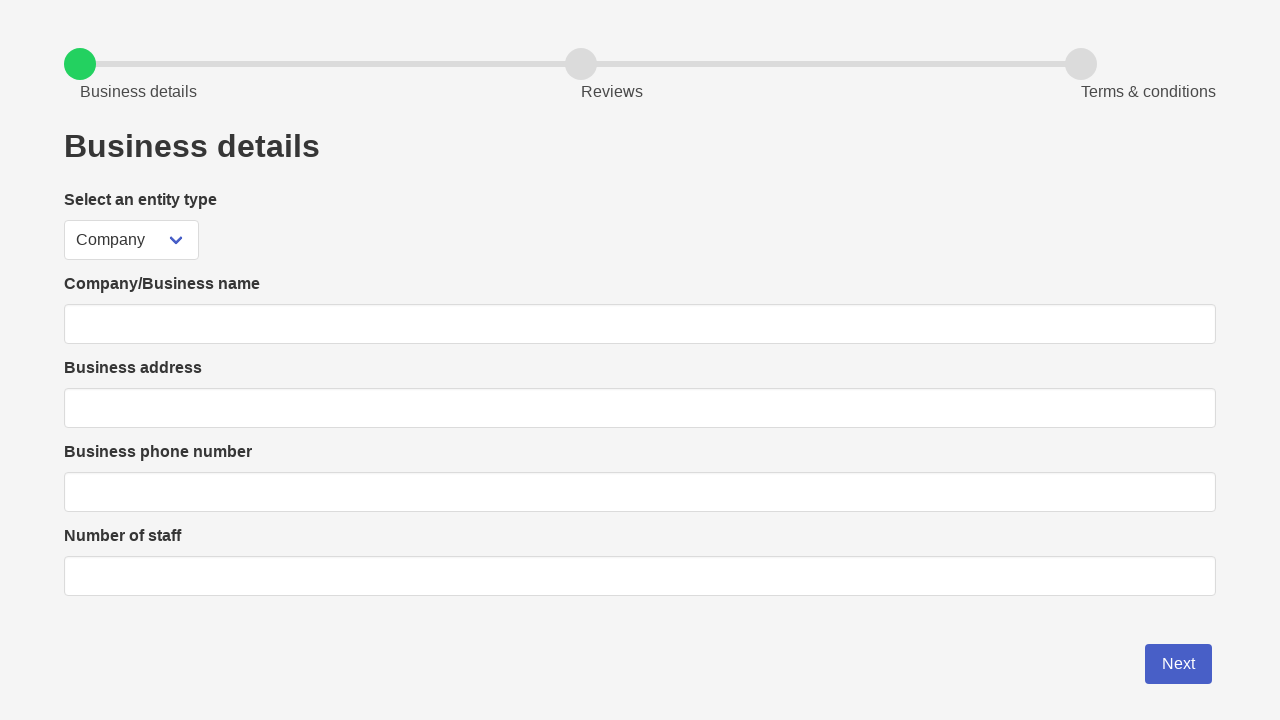

Business details page loaded
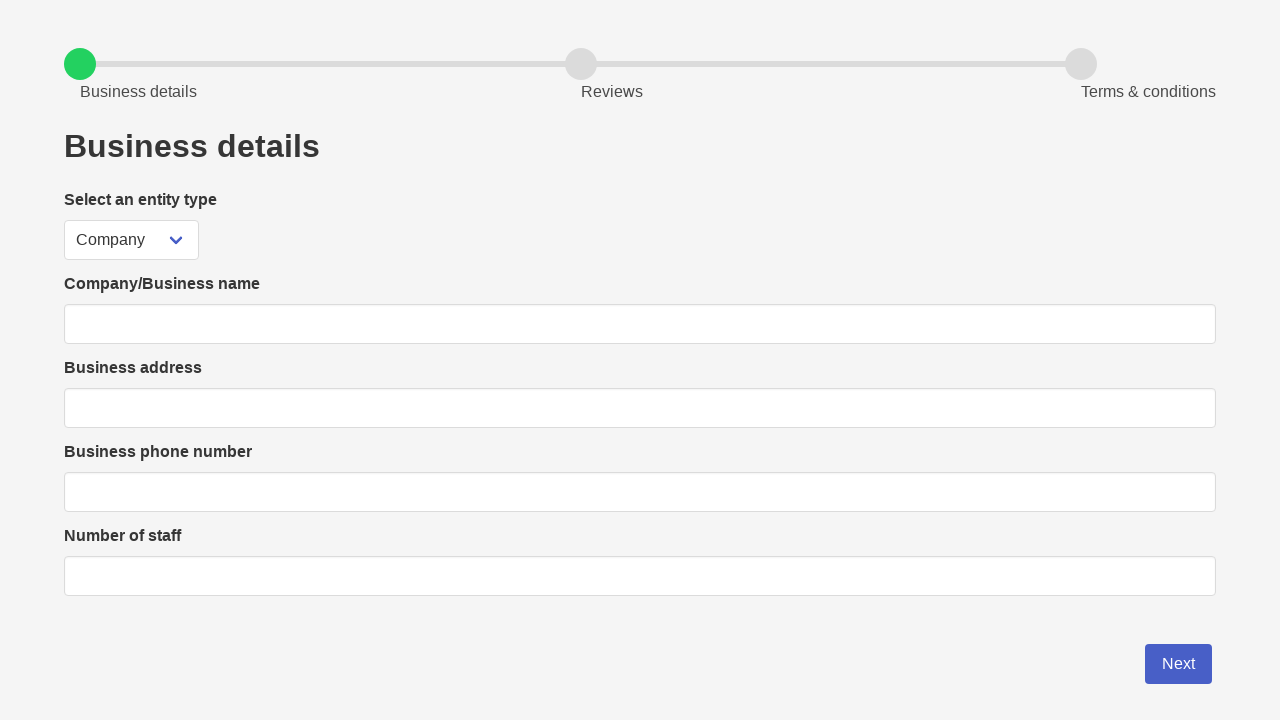

Clicked submit button to trigger validation errors at (1178, 664) on .is-link
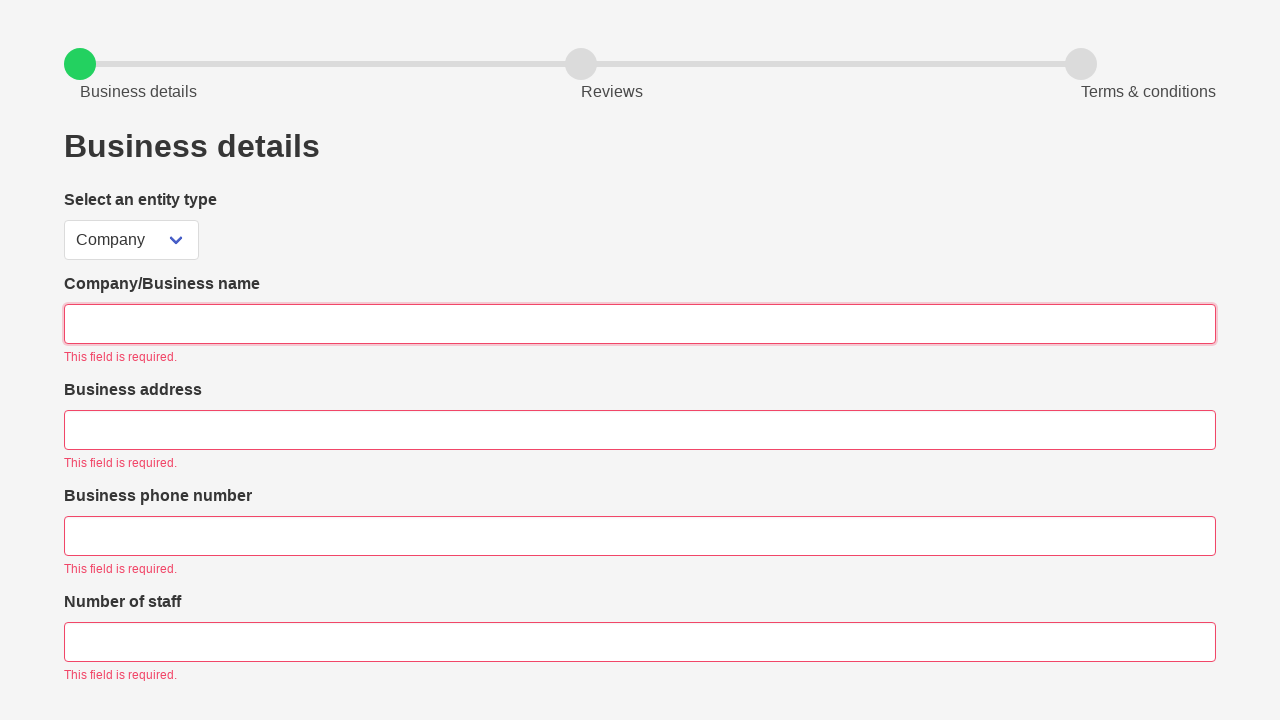

Validation error messages appeared
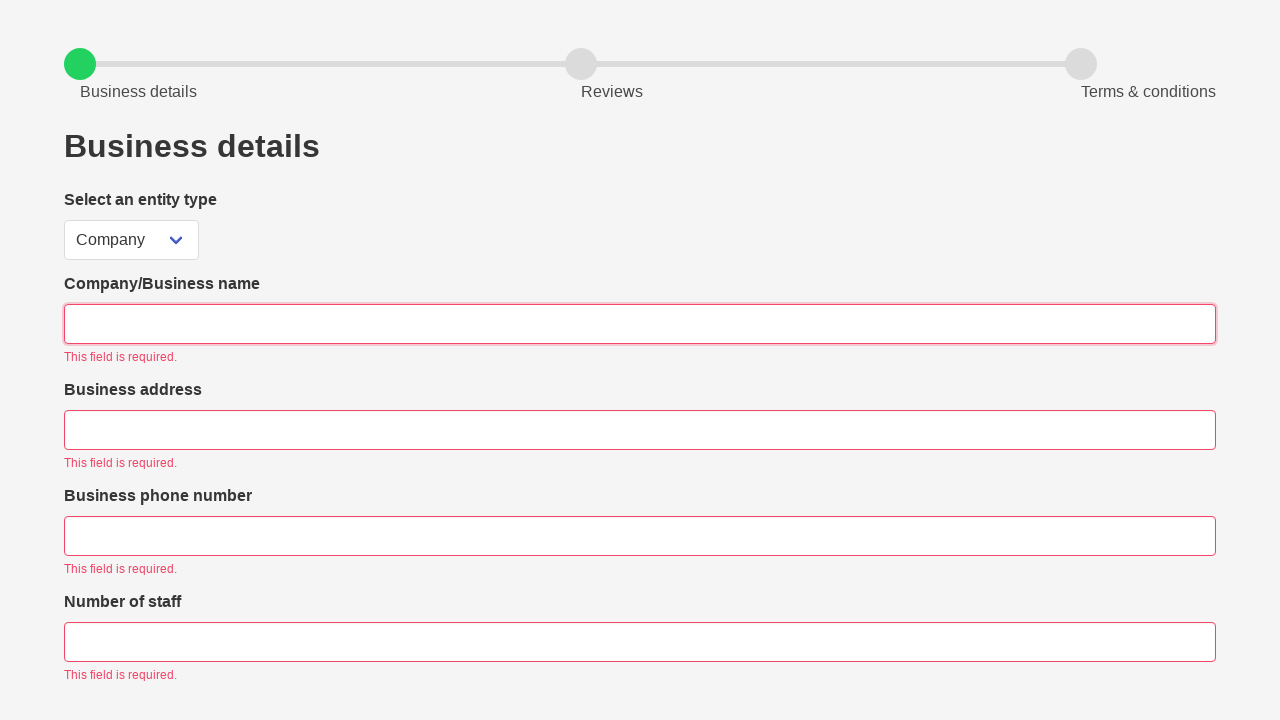

Clicked on business name input field at (640, 324) on xpath=//*[@id='root']/div/div/div/form/div[2]/div[1]/div/input
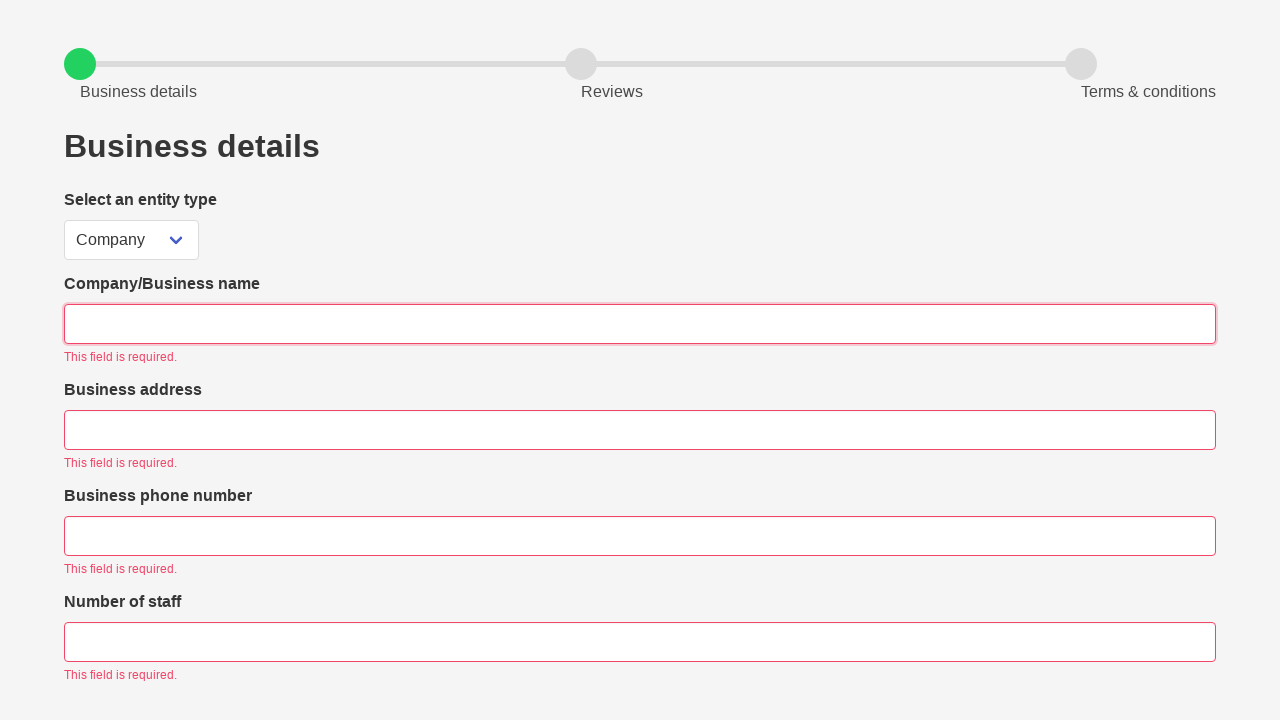

Filled business name field with 'Global Enterprises' on xpath=//*[@id='root']/div/div/div/form/div[2]/div[1]/div/input
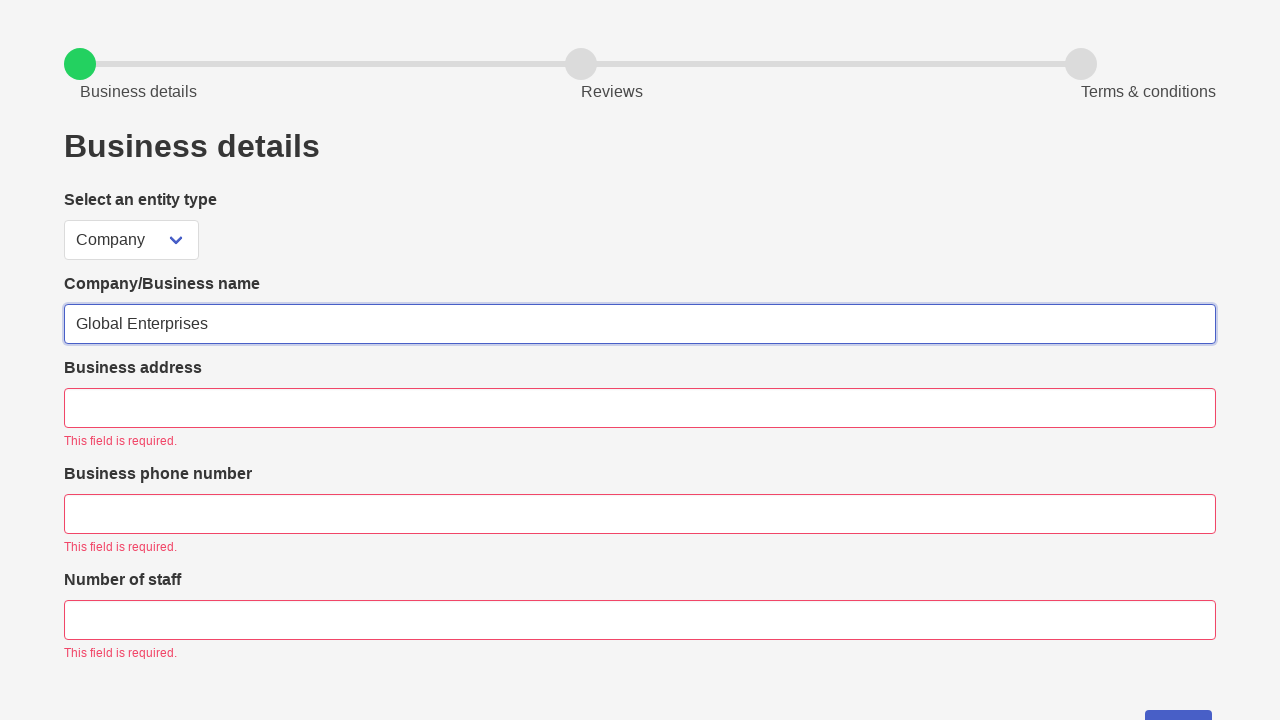

Clicked on business address input field at (640, 408) on xpath=//*[@id='root']/div/div/div/form/div[2]/div[2]/div/input
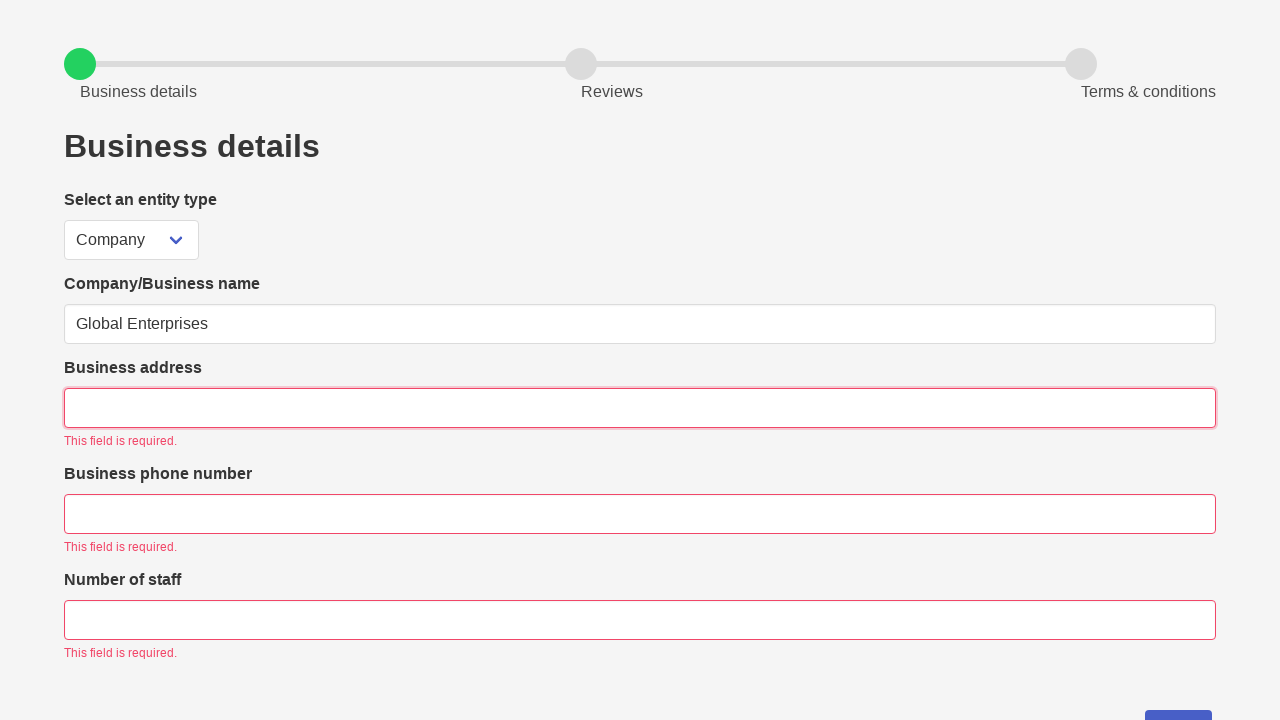

Filled business address field with '789 Commerce Ave' on xpath=//*[@id='root']/div/div/div/form/div[2]/div[2]/div/input
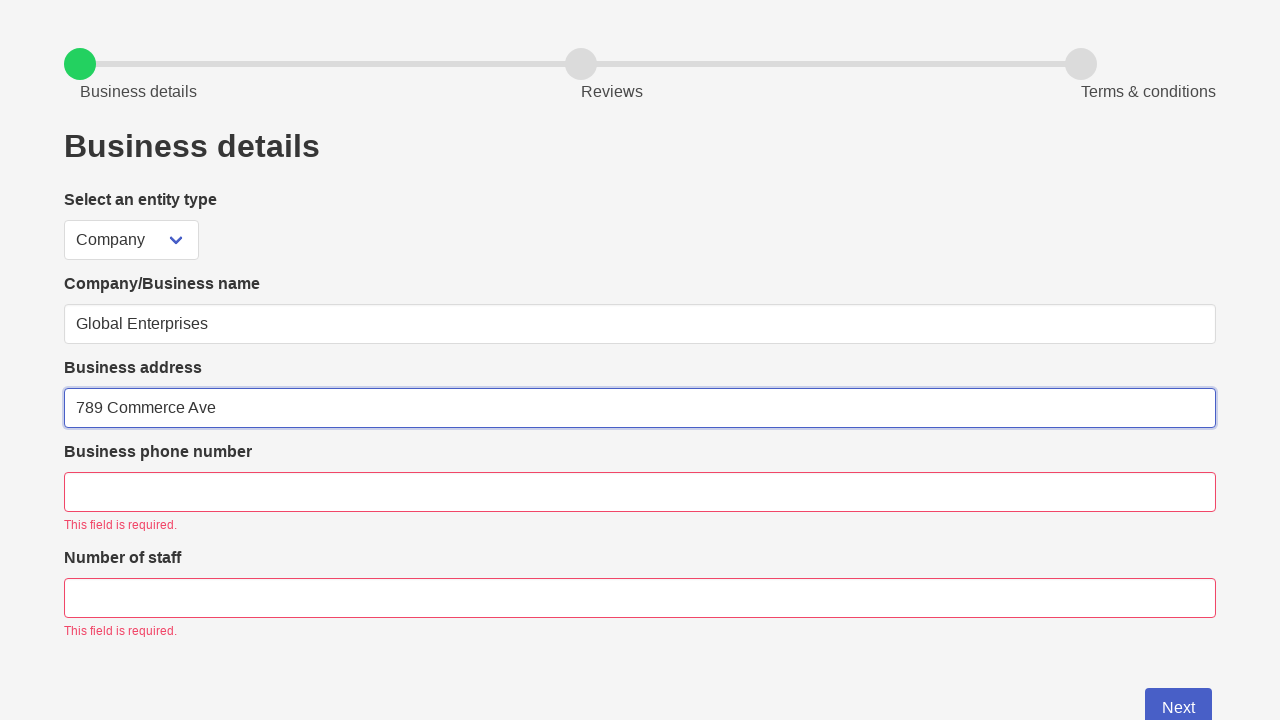

Clicked on business phone input field at (640, 492) on xpath=//*[@id='root']/div/div/div/form/div[2]/div[3]/div/input
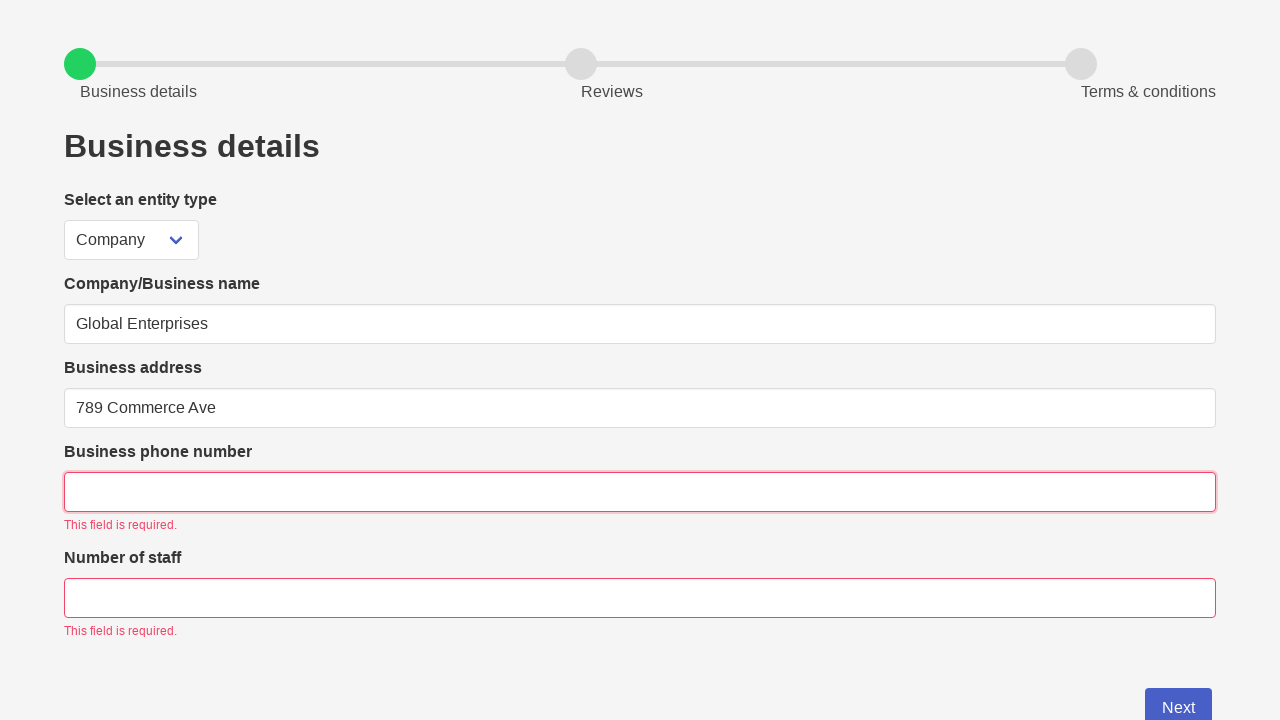

Filled business phone field with '0498765432' on xpath=//*[@id='root']/div/div/div/form/div[2]/div[3]/div/input
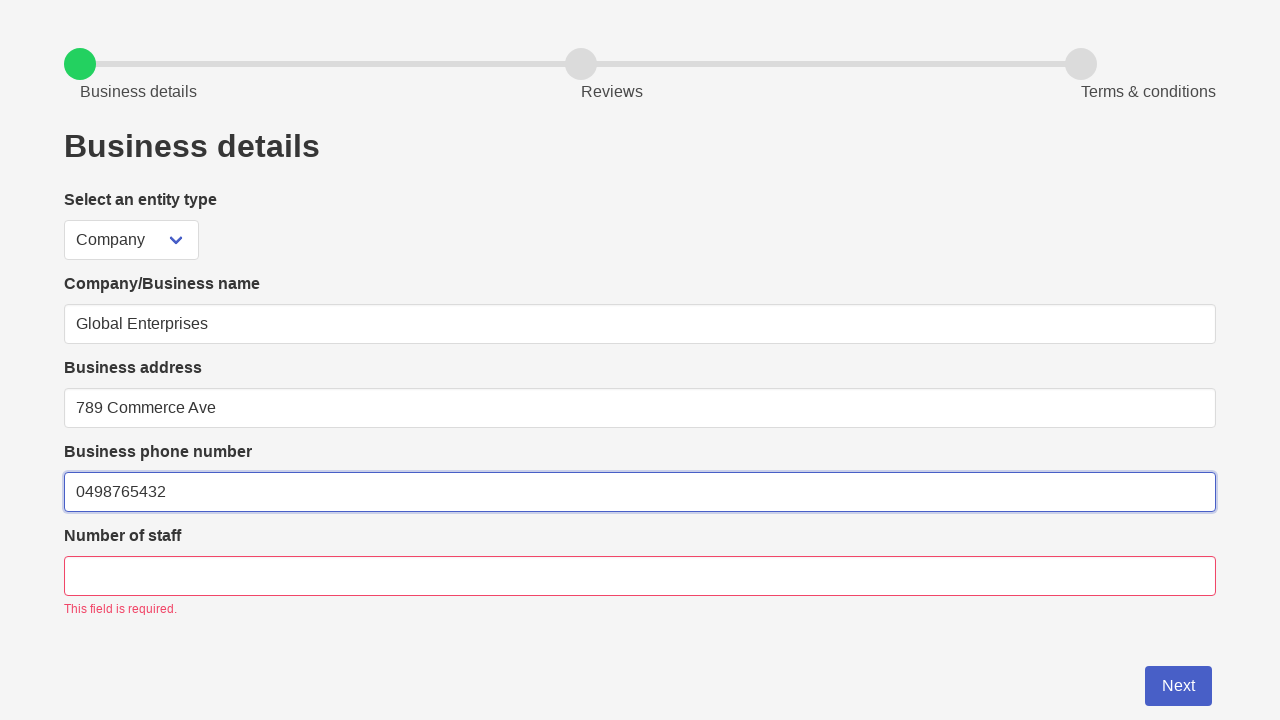

Clicked on business employees input field at (640, 576) on xpath=//*[@id='root']/div/div/div/form/div[2]/div[4]/div/input
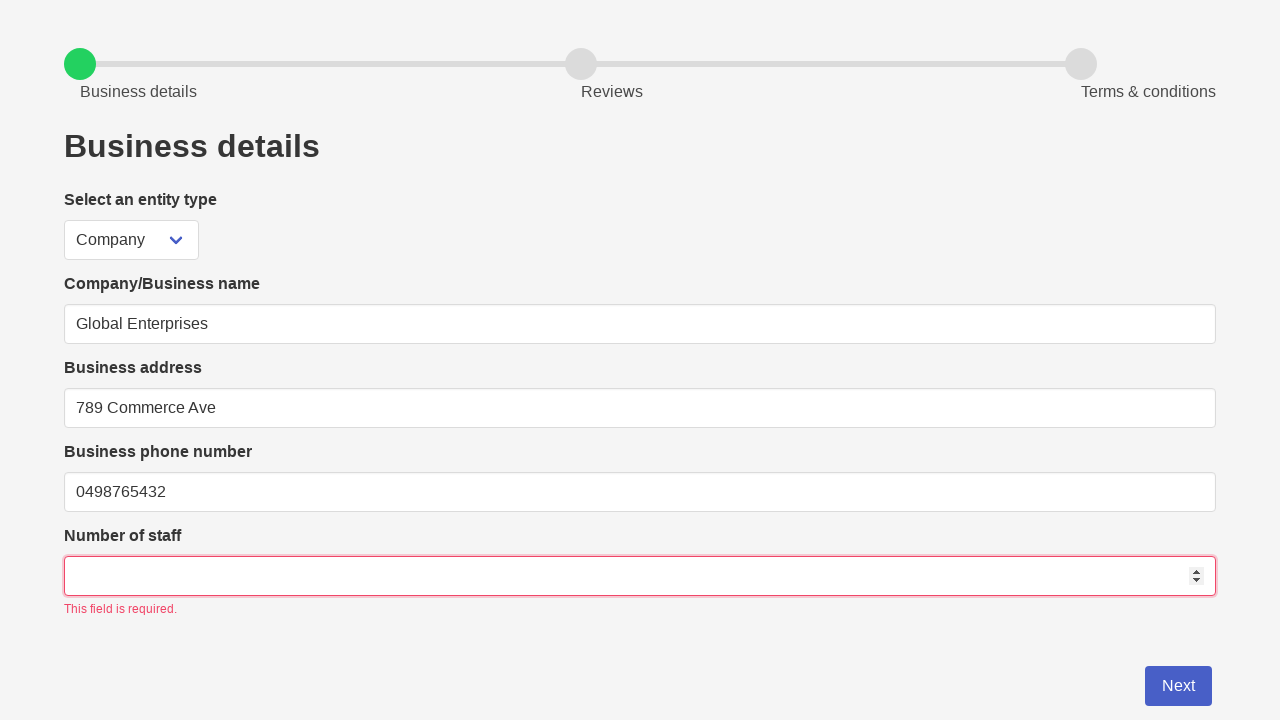

Filled business employees field with '500' on xpath=//*[@id='root']/div/div/div/form/div[2]/div[4]/div/input
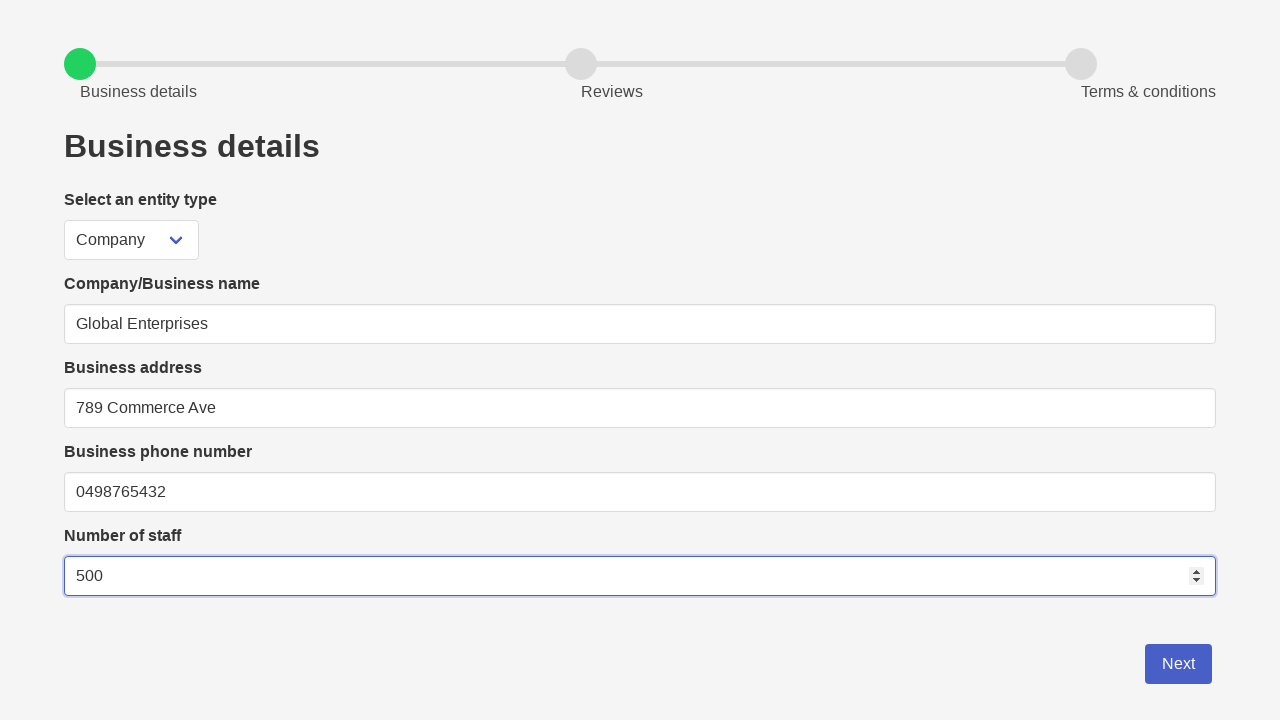

Validation error messages disappeared after filling all business fields
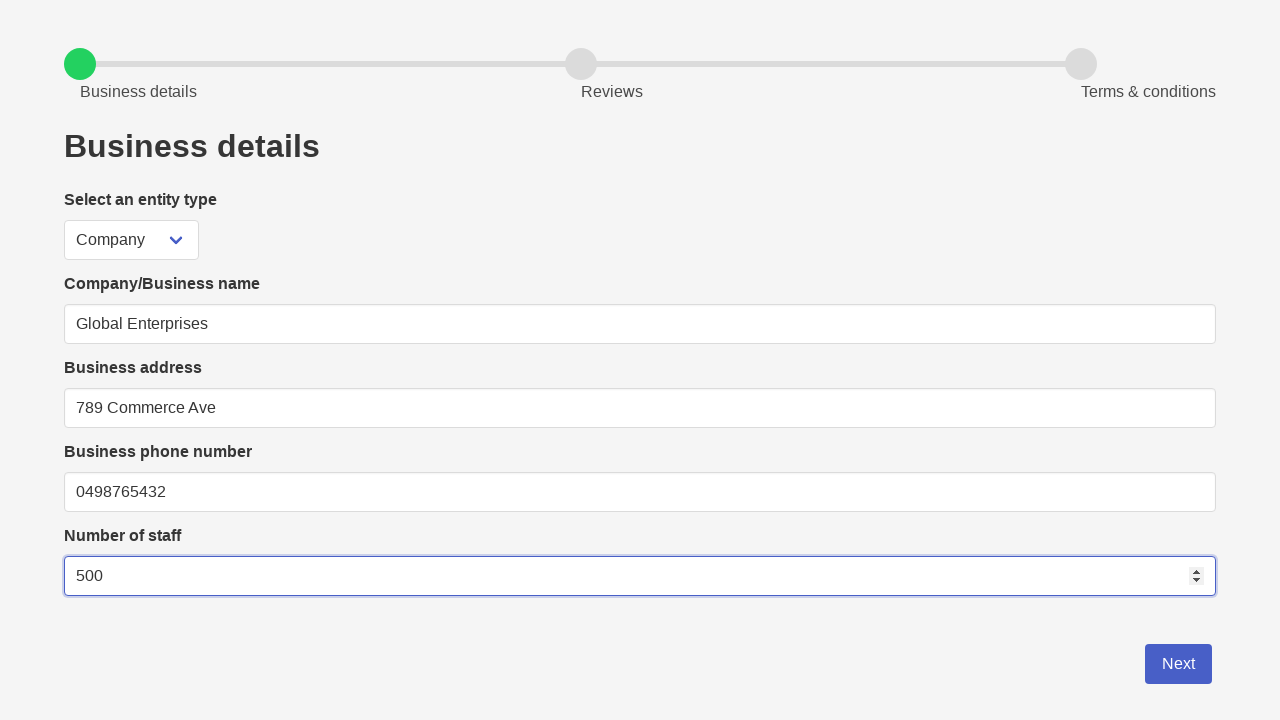

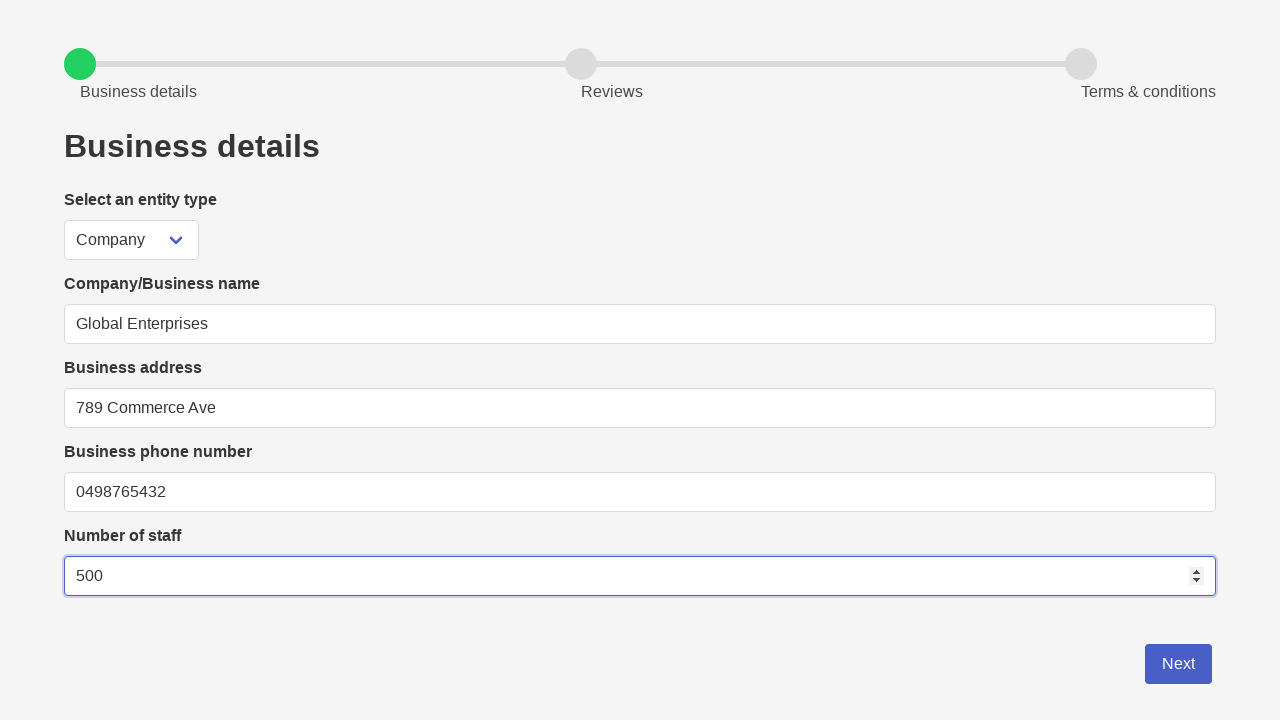